Tests hover interaction and keyboard navigation by hovering over a link and scrolling up using Page Up keys

Starting URL: https://practice.cydeo.com/

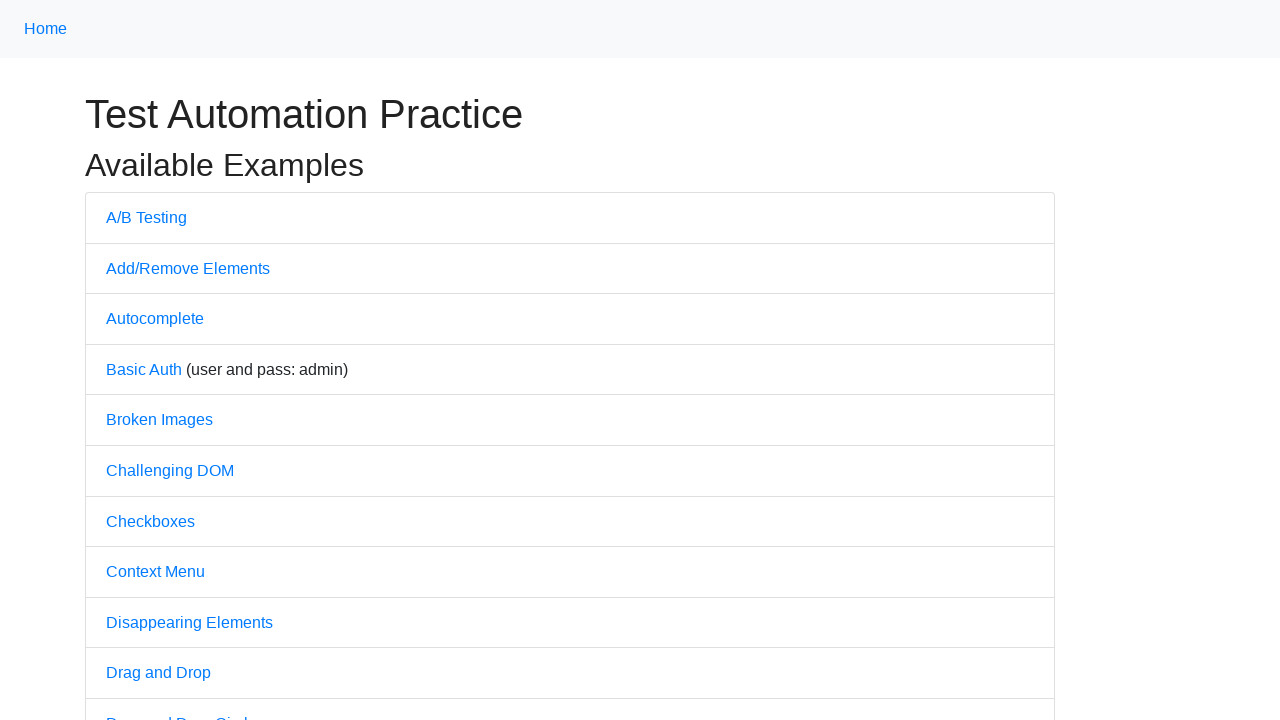

Hovered over CYDEO link at (614, 707) on a >> internal:has-text="CYDEO"i
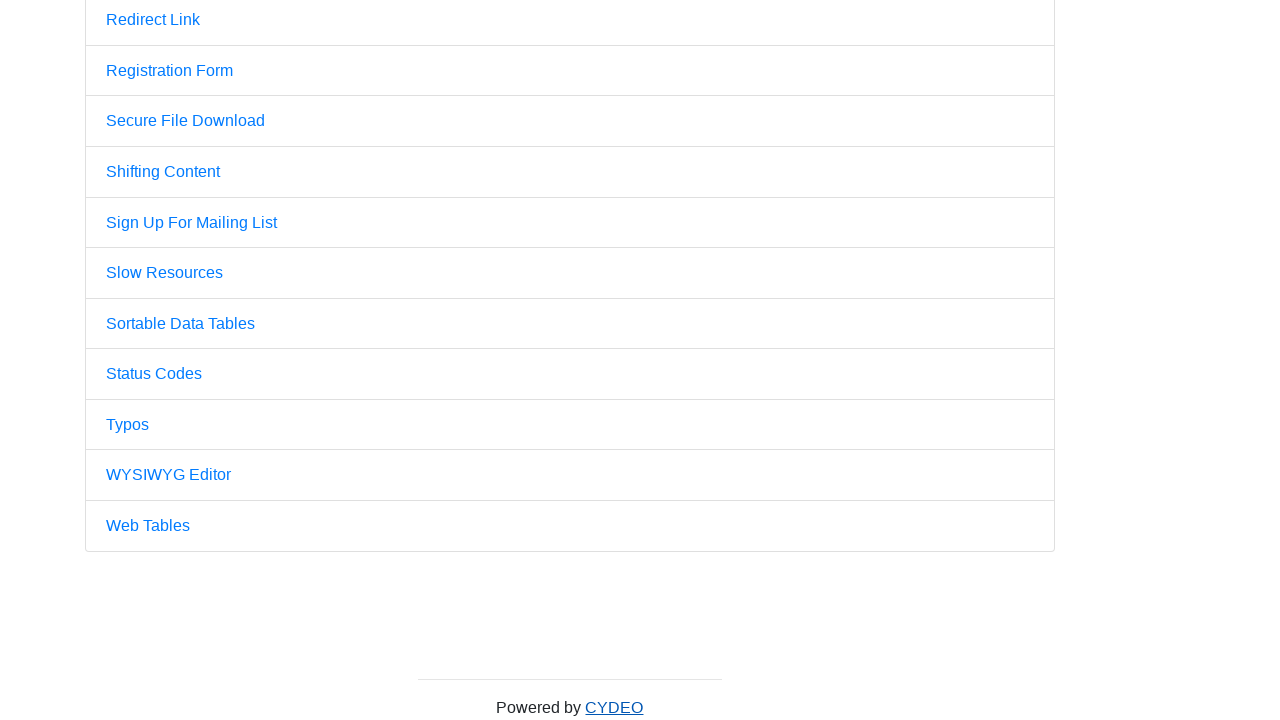

Pressed PageUp key - first scroll up
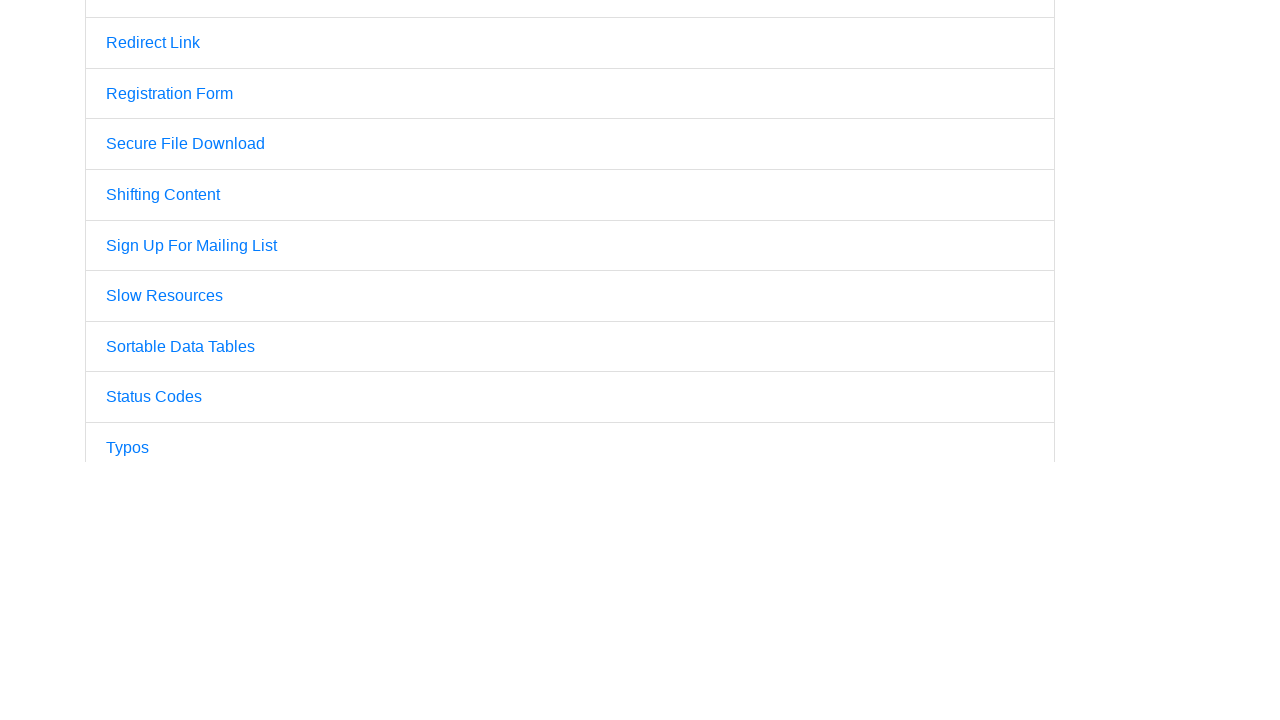

Pressed PageUp key - second scroll up
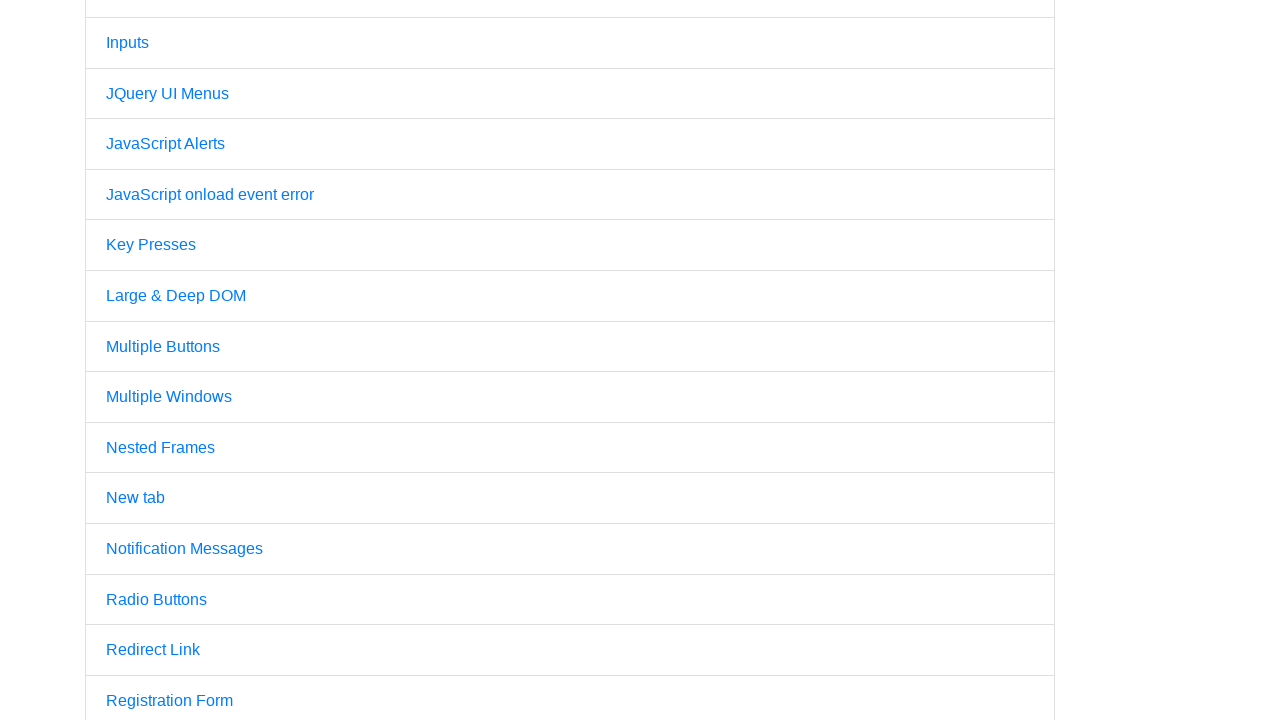

Pressed PageUp key - third scroll up
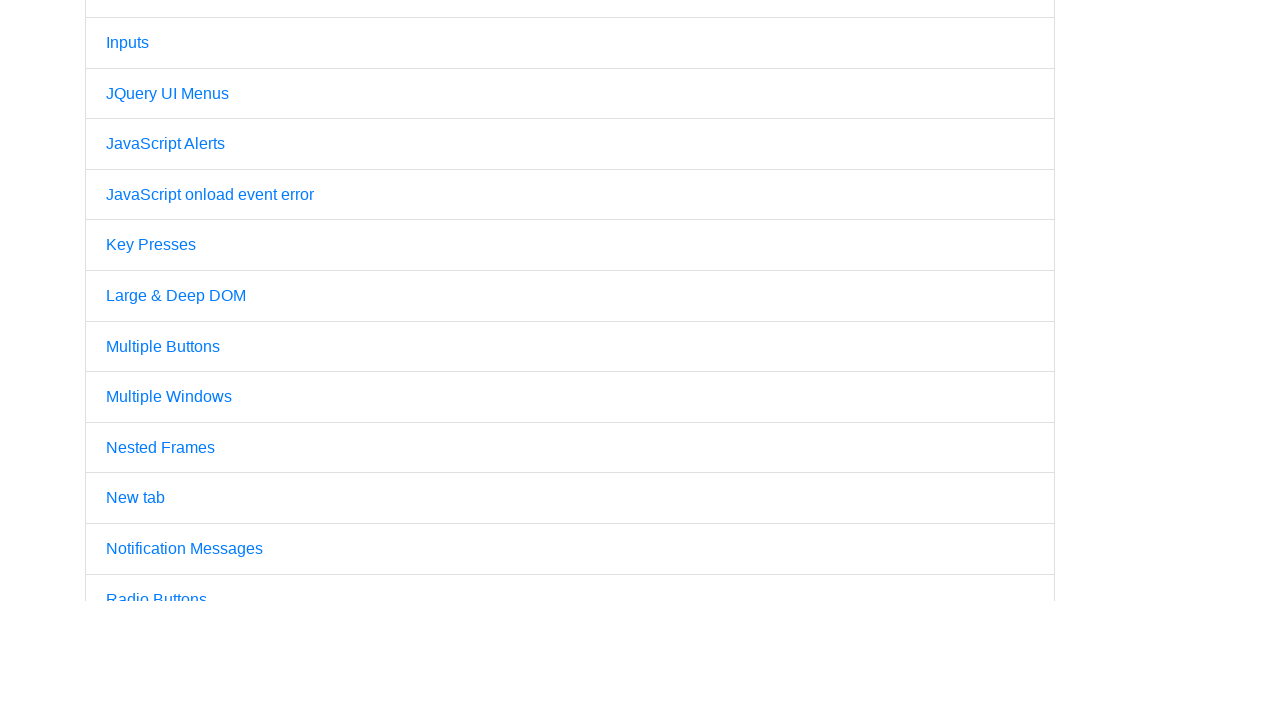

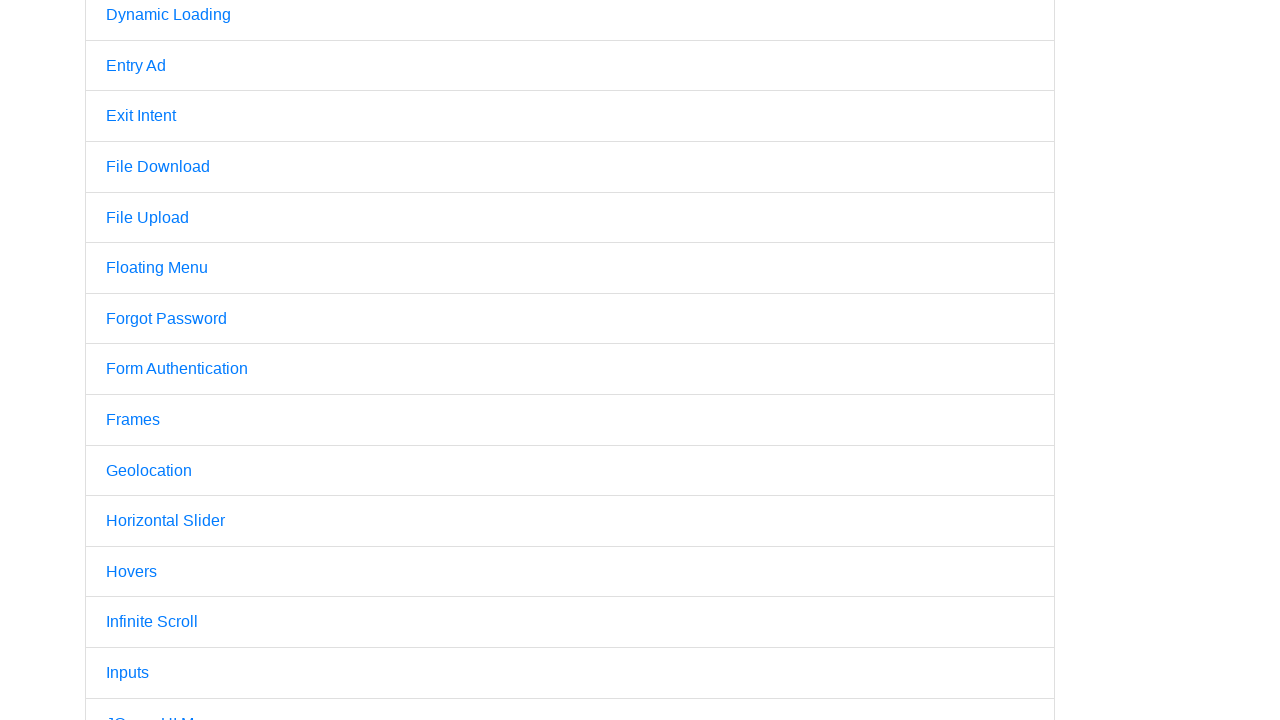